Tests dropdown selection functionality by clicking on a year dropdown and selecting an option from the list

Starting URL: http://demo.automationtesting.in/Register.html

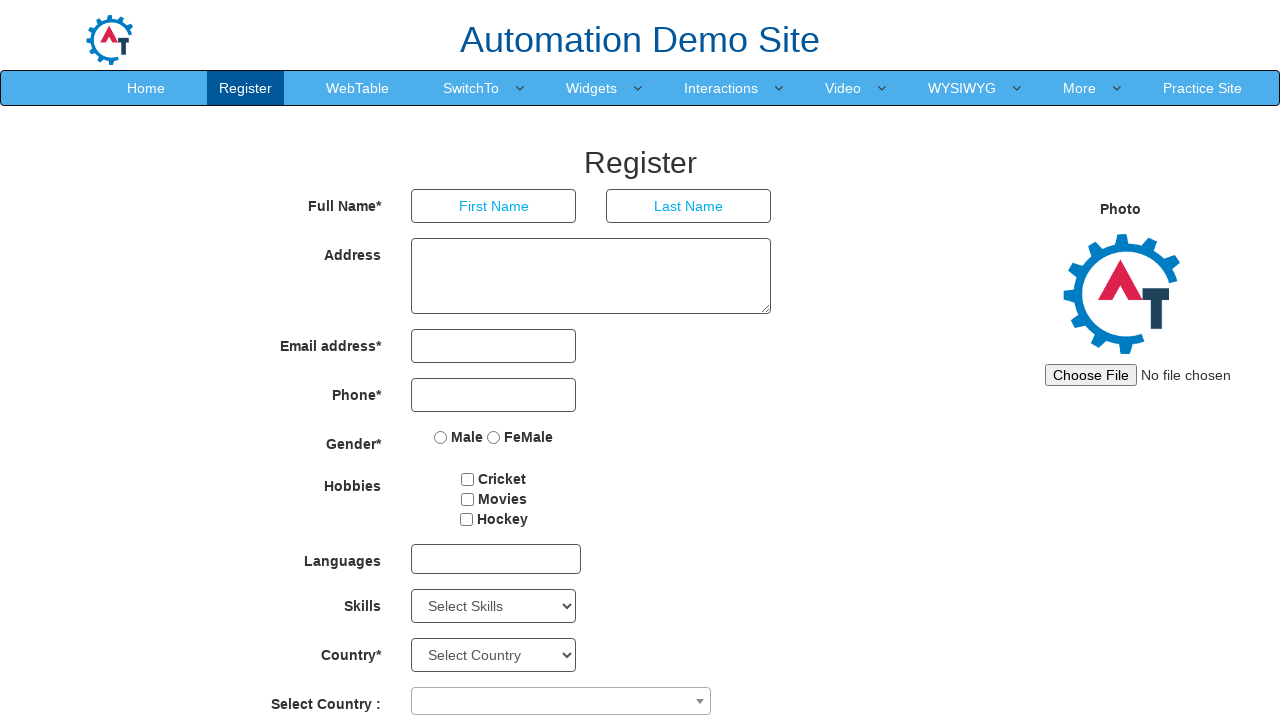

Clicked on the year dropdown to open it at (469, 463) on select#yearbox
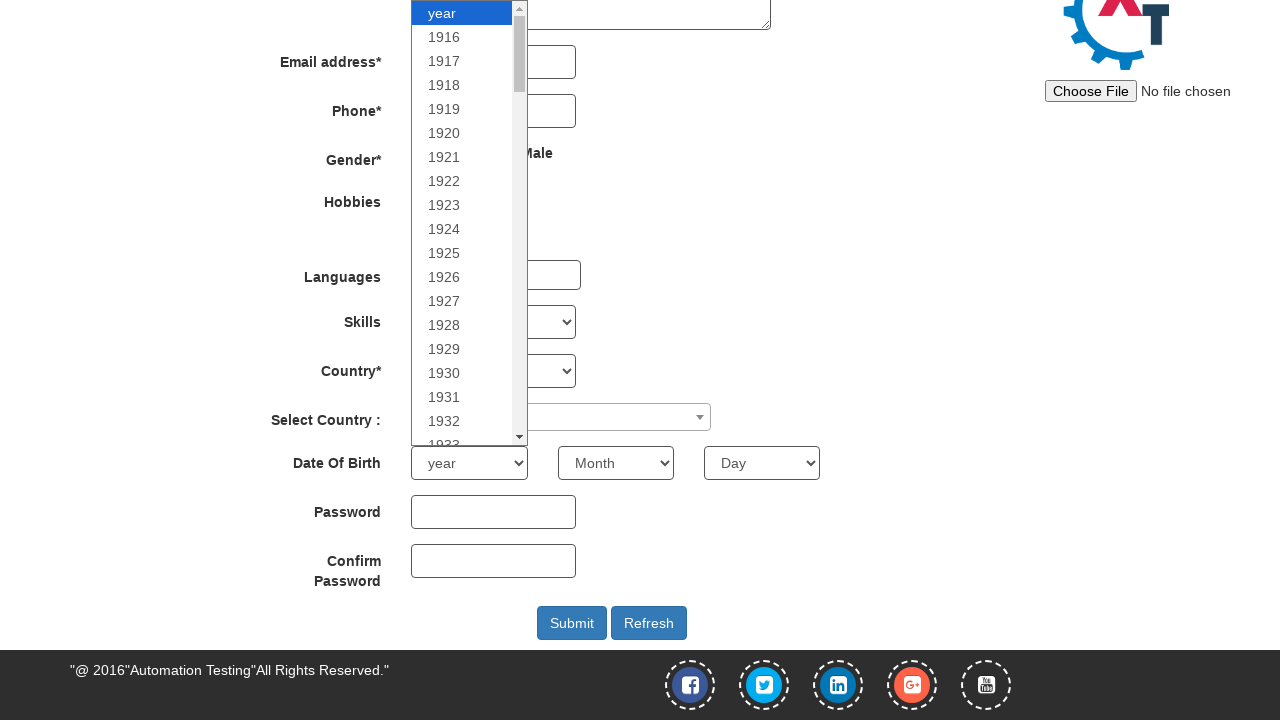

Selected year option '1990' from the dropdown on select#yearbox
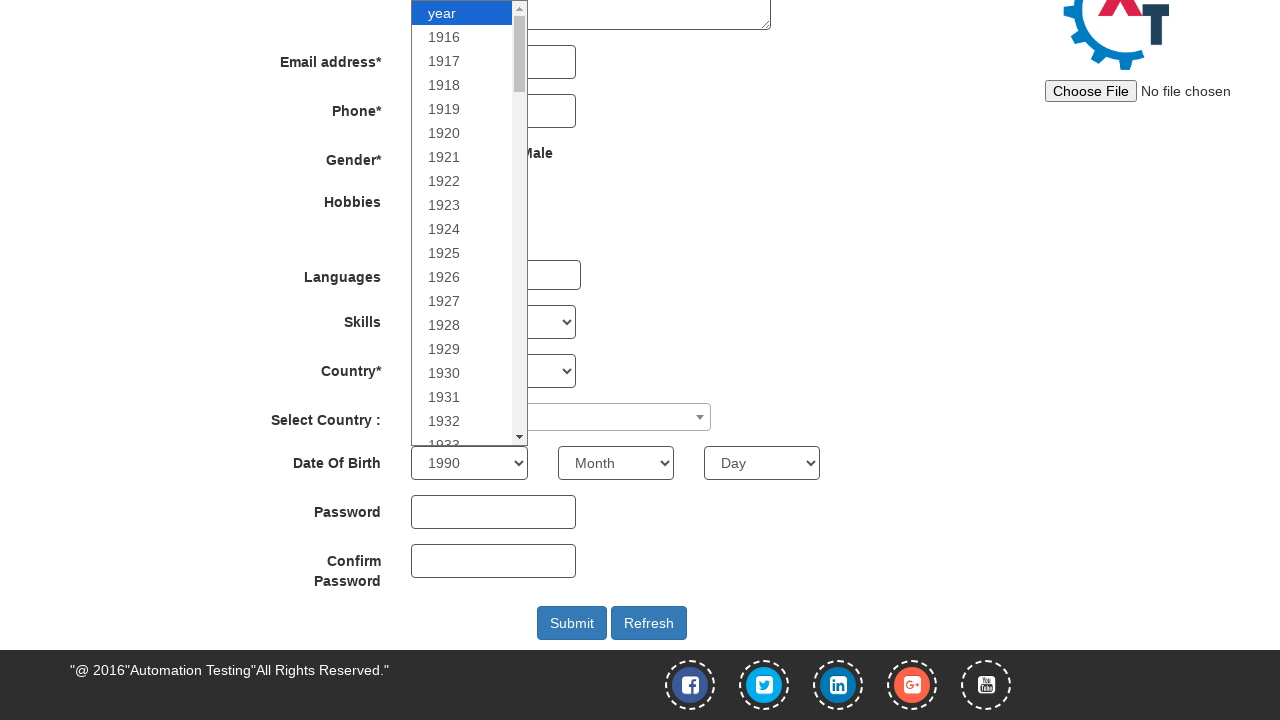

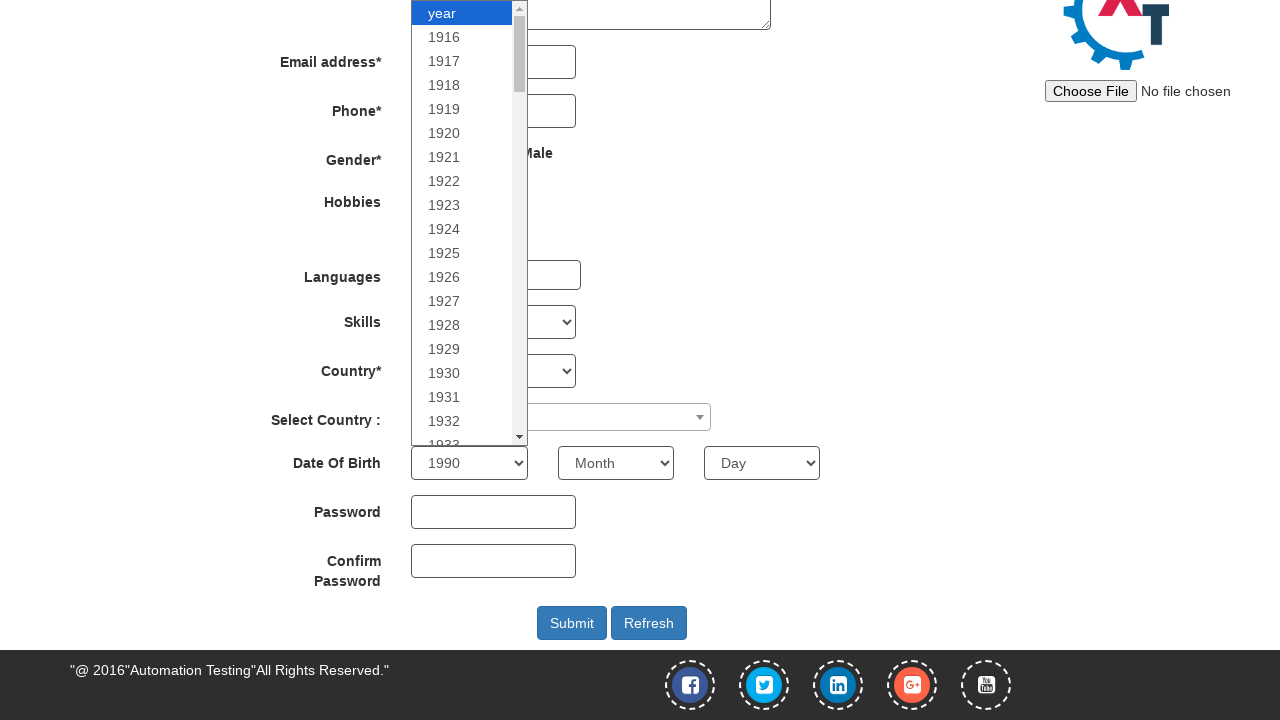